Tests the checkout flow by adding an item to cart, filling out shipping/billing information, and completing the purchase

Starting URL: https://danube-web.shop/

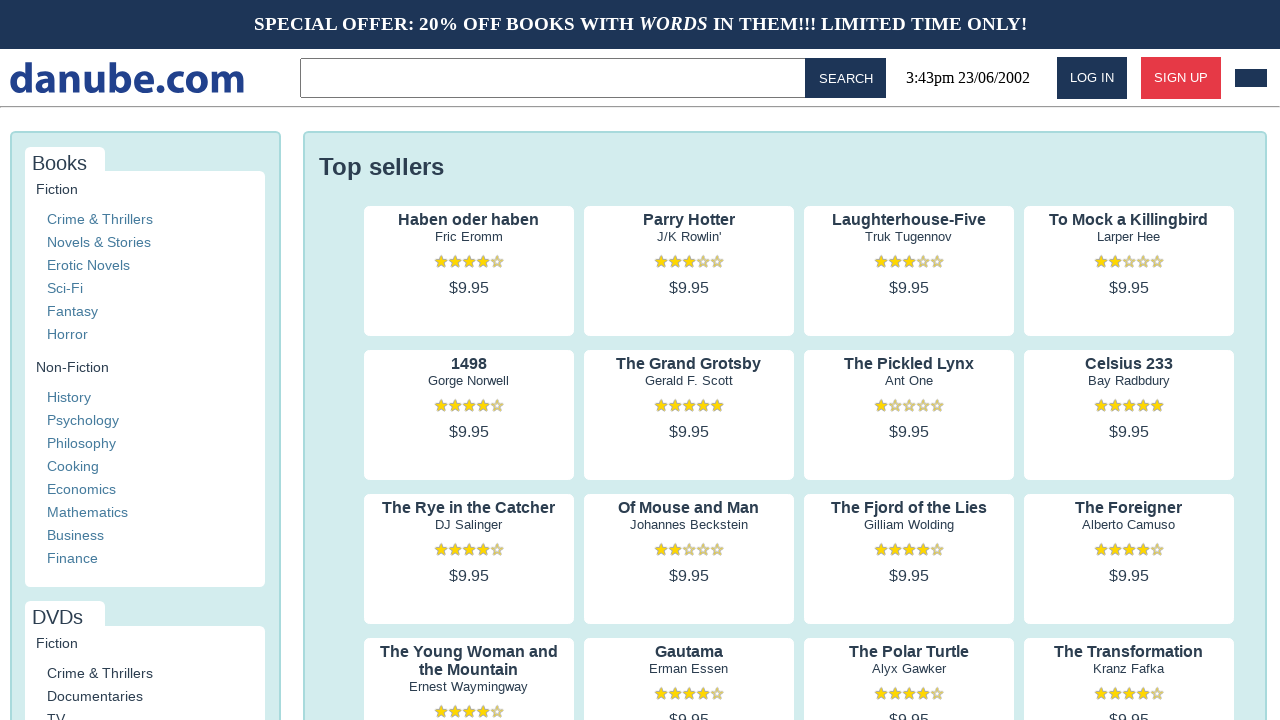

Clicked on 'Haben oder haben' book to view details at (469, 220) on internal:text="Haben oder haben"i
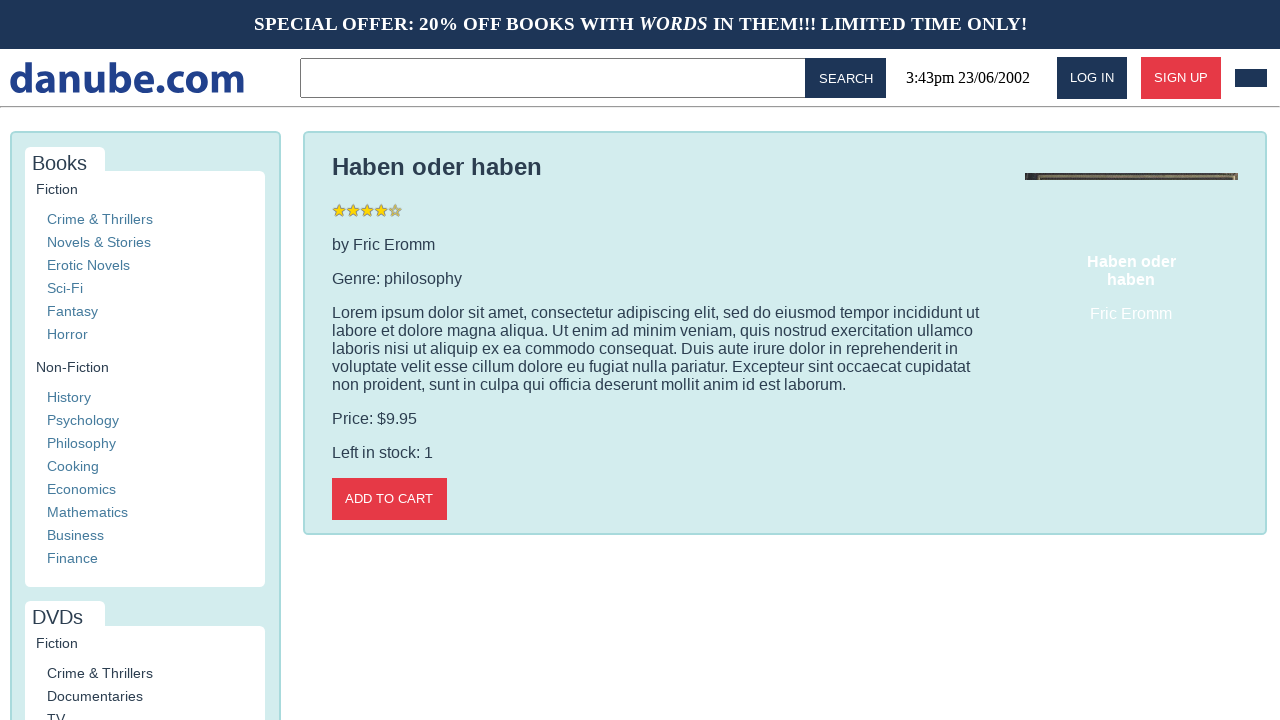

Clicked 'Add to cart' button at (389, 499) on internal:role=button[name="Add to cart"i]
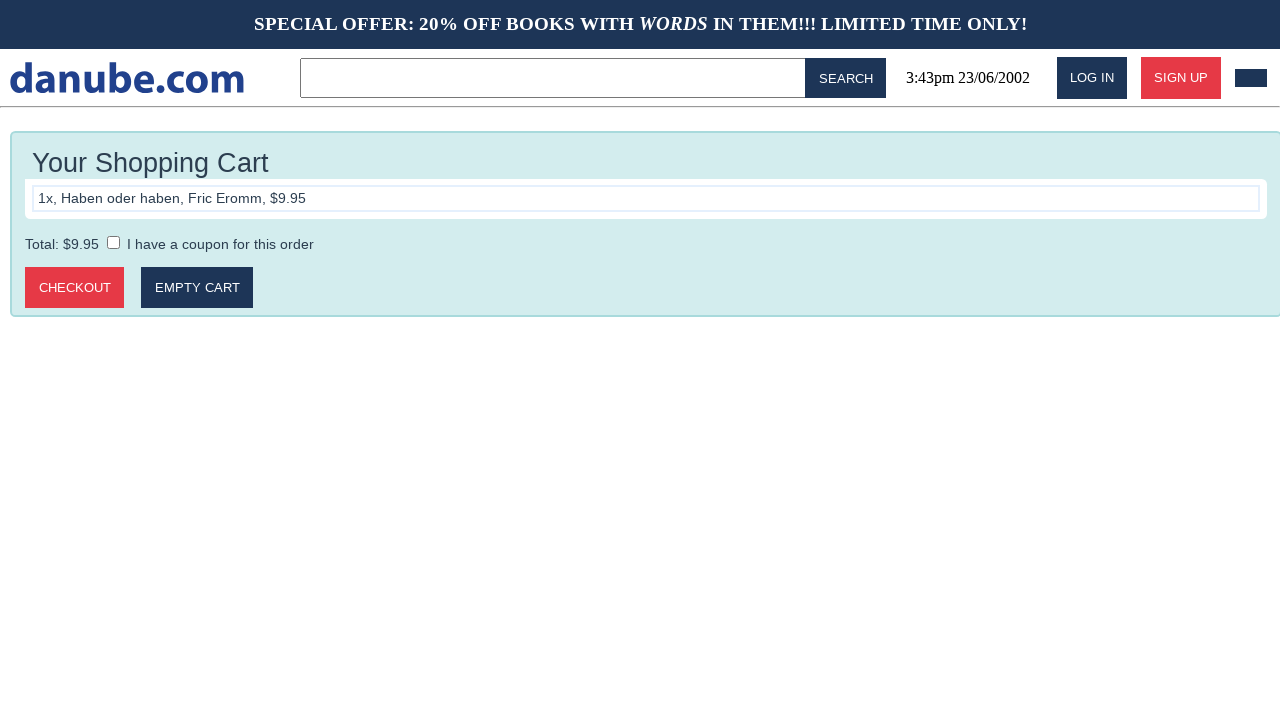

Clicked 'Checkout' button to proceed to checkout page at (75, 288) on internal:role=button[name="Checkout"i]
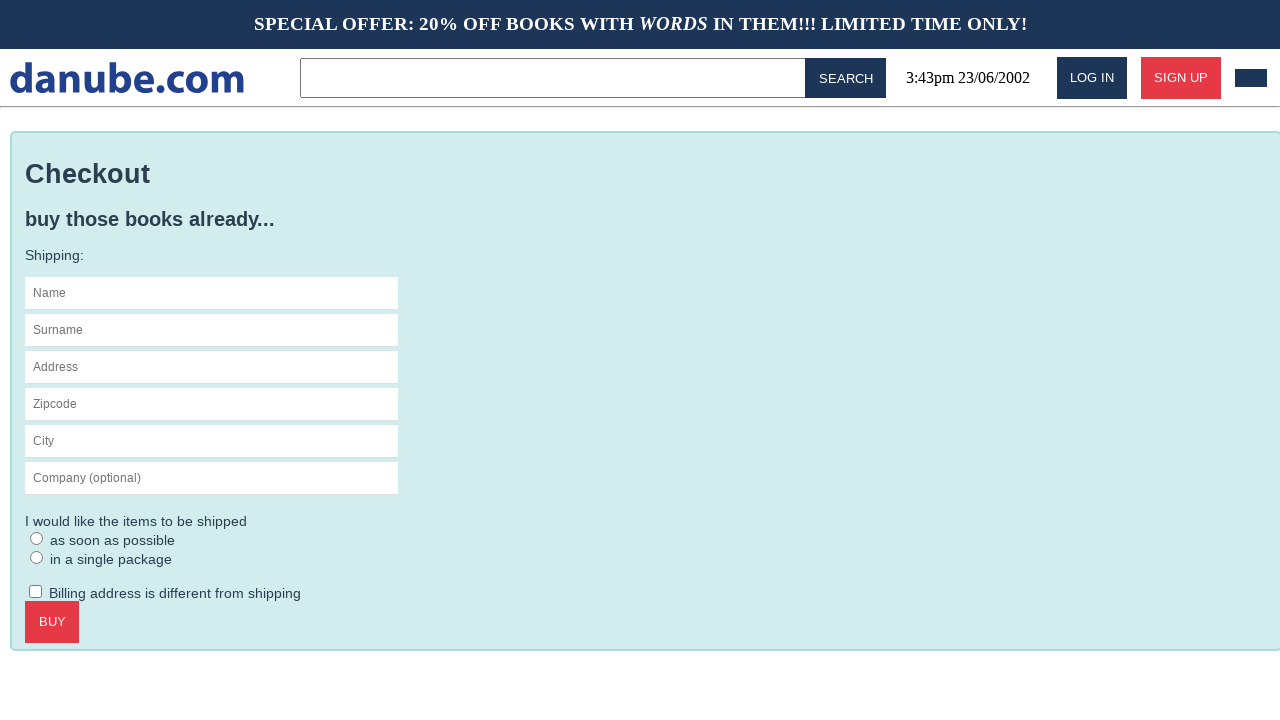

Filled name field with 'Max' on #s-name
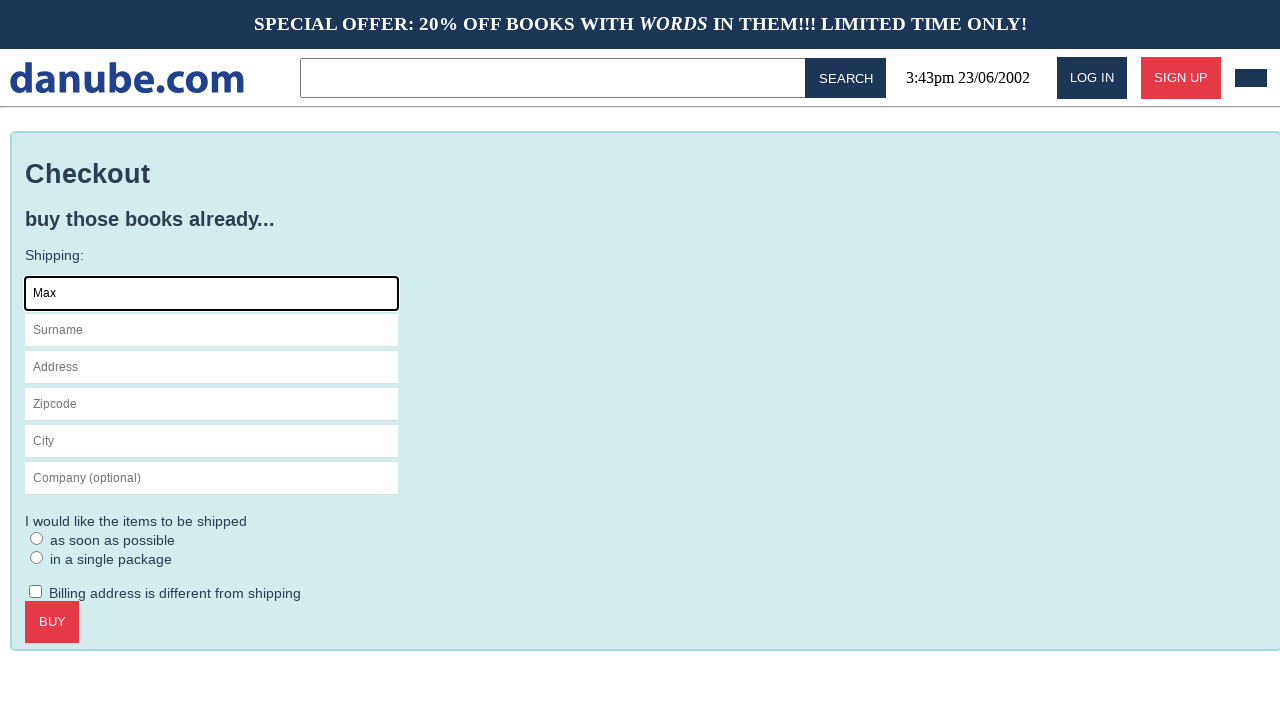

Filled surname field with 'Mustermann' on internal:attr=[placeholder="Surname"i]
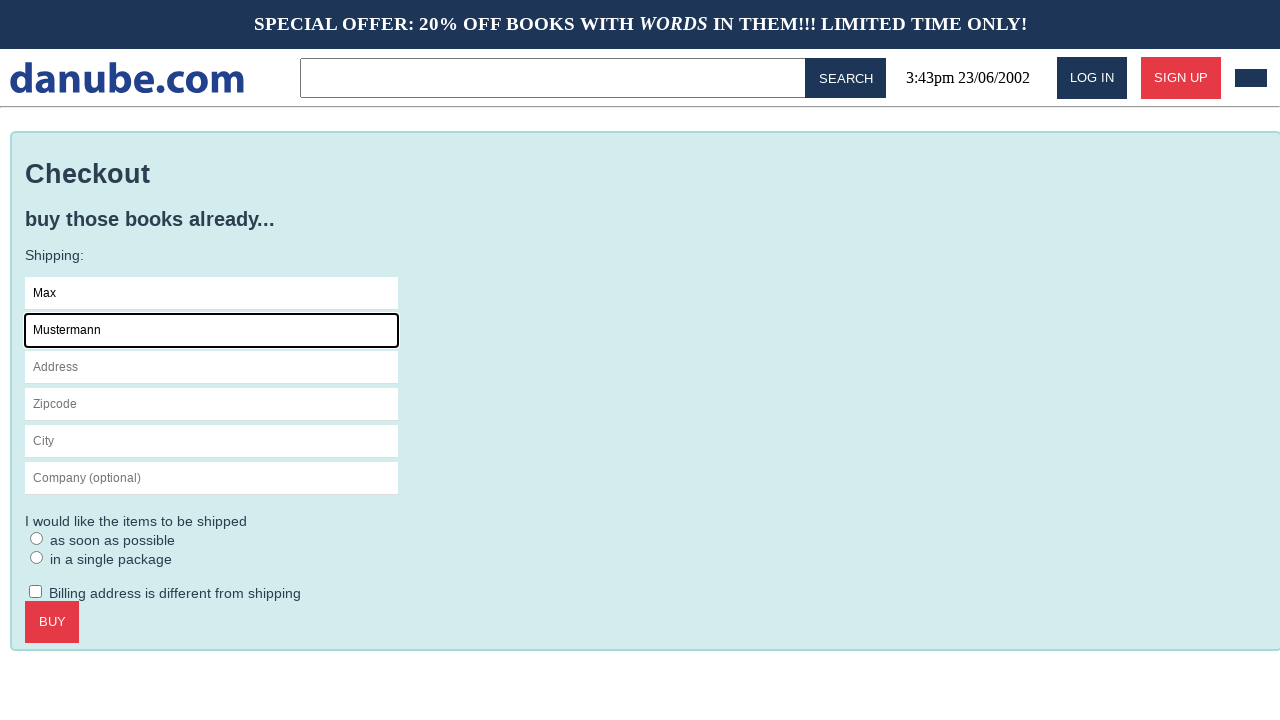

Filled address field with 'Charlottenstr. 57' on internal:attr=[placeholder="Address"i]
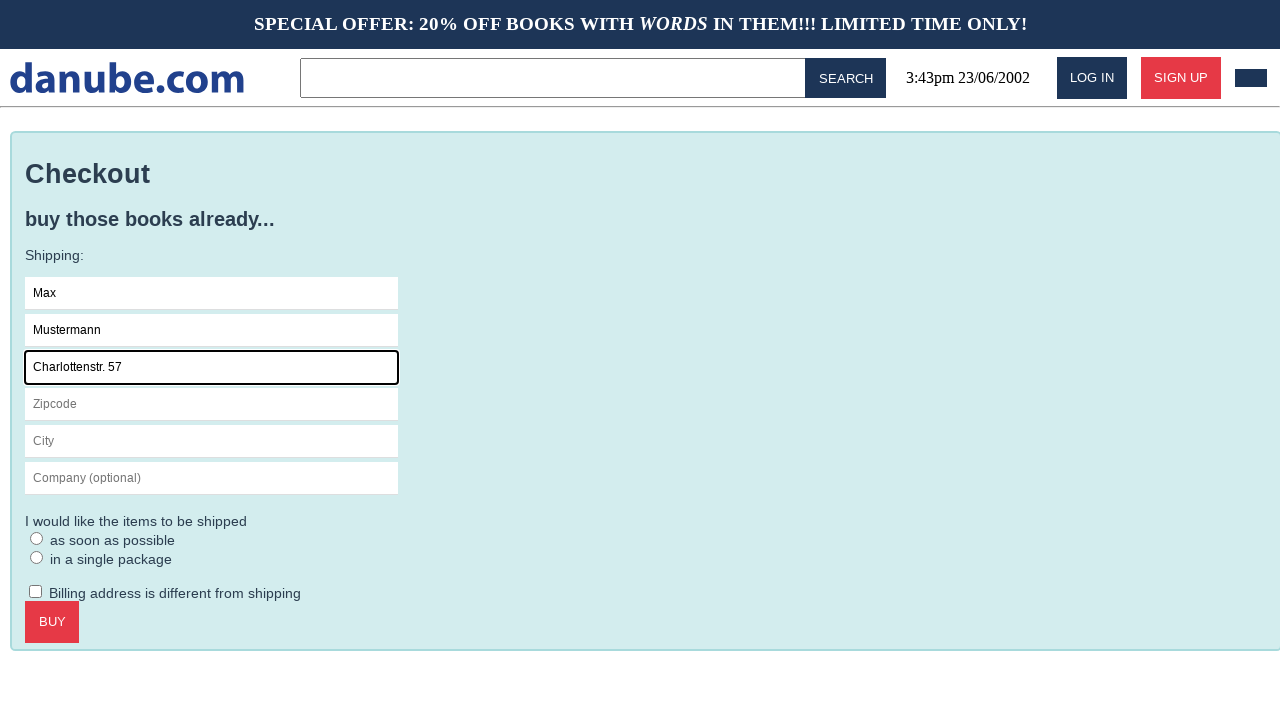

Filled zipcode field with '10117' on internal:attr=[placeholder="Zipcode"i]
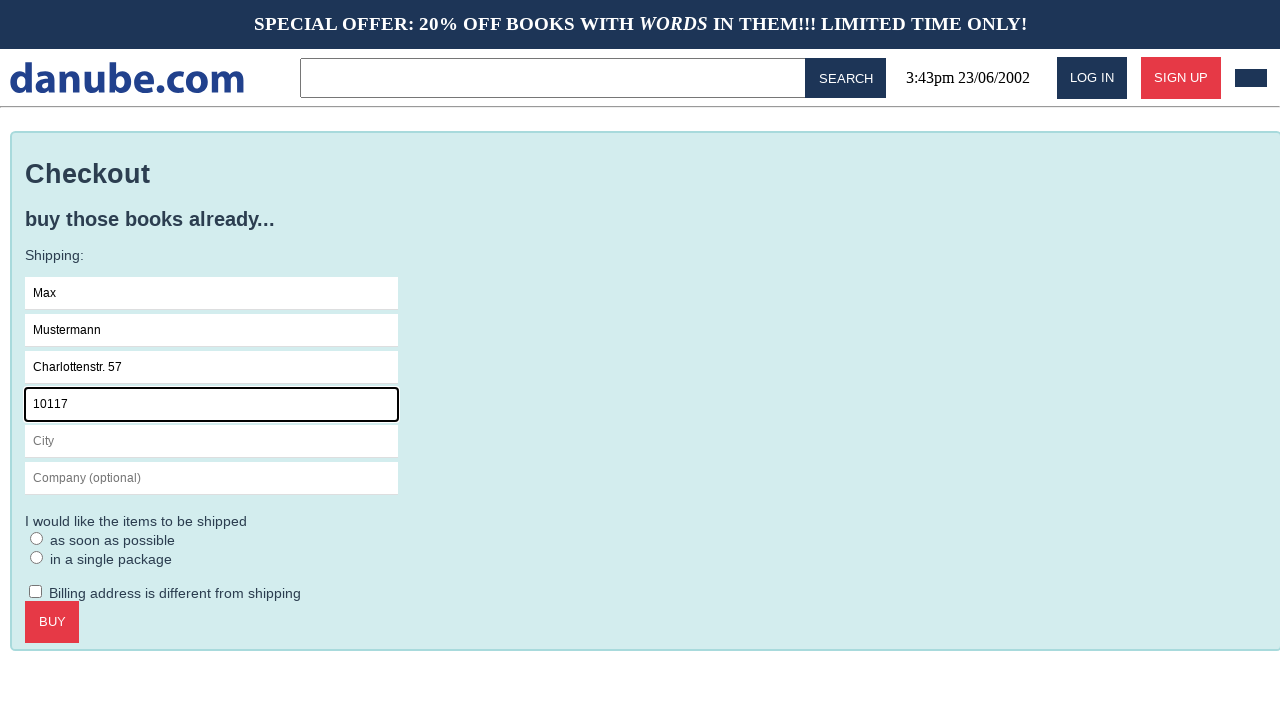

Filled city field with 'Berlin' on internal:attr=[placeholder="City"i]
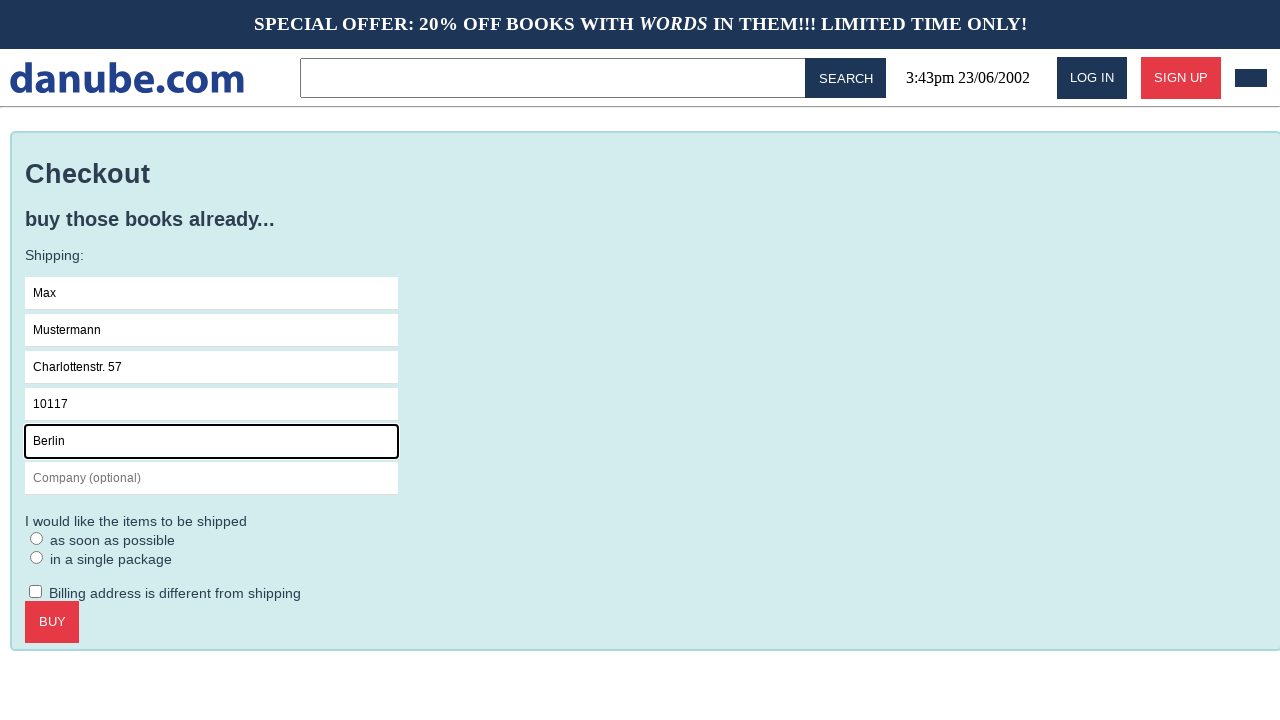

Filled company field with 'Firma GmbH' on internal:attr=[placeholder="Company (optional)"i]
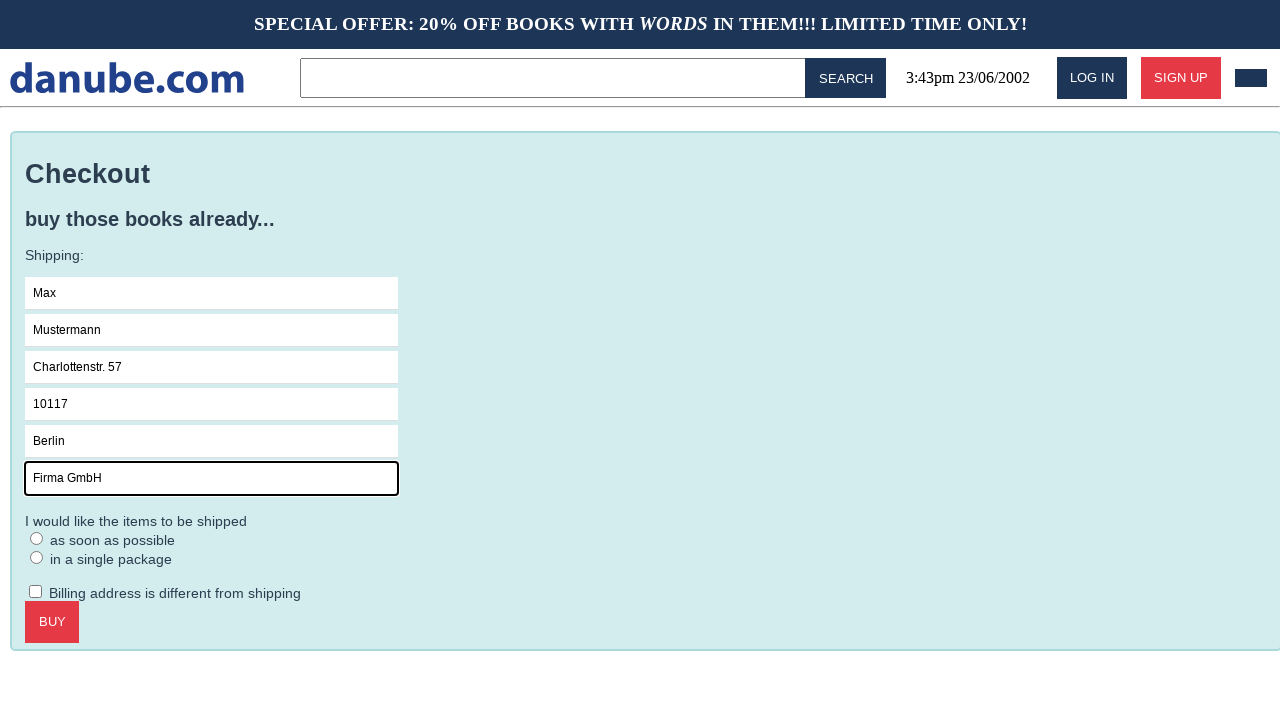

Selected 'as soon as possible' delivery option at (37, 538) on internal:label="as soon as possible"i
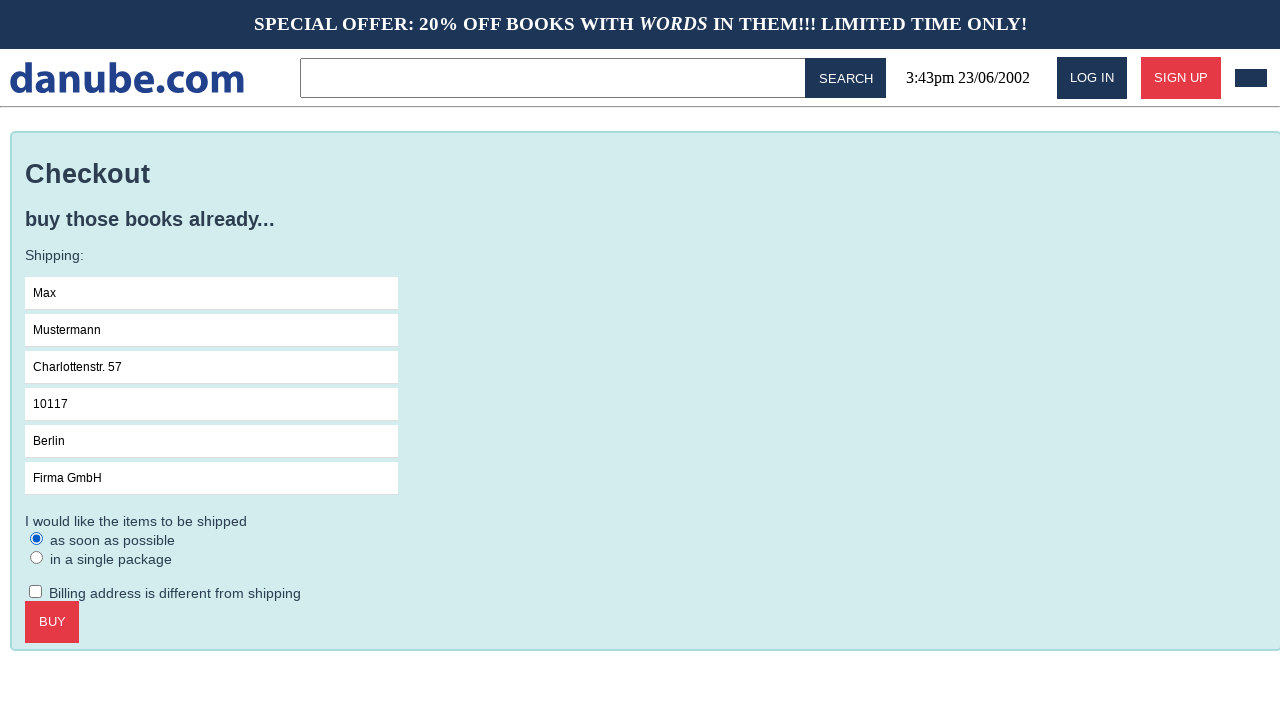

Clicked 'Buy' button to complete purchase at (52, 622) on internal:role=button[name="Buy"i]
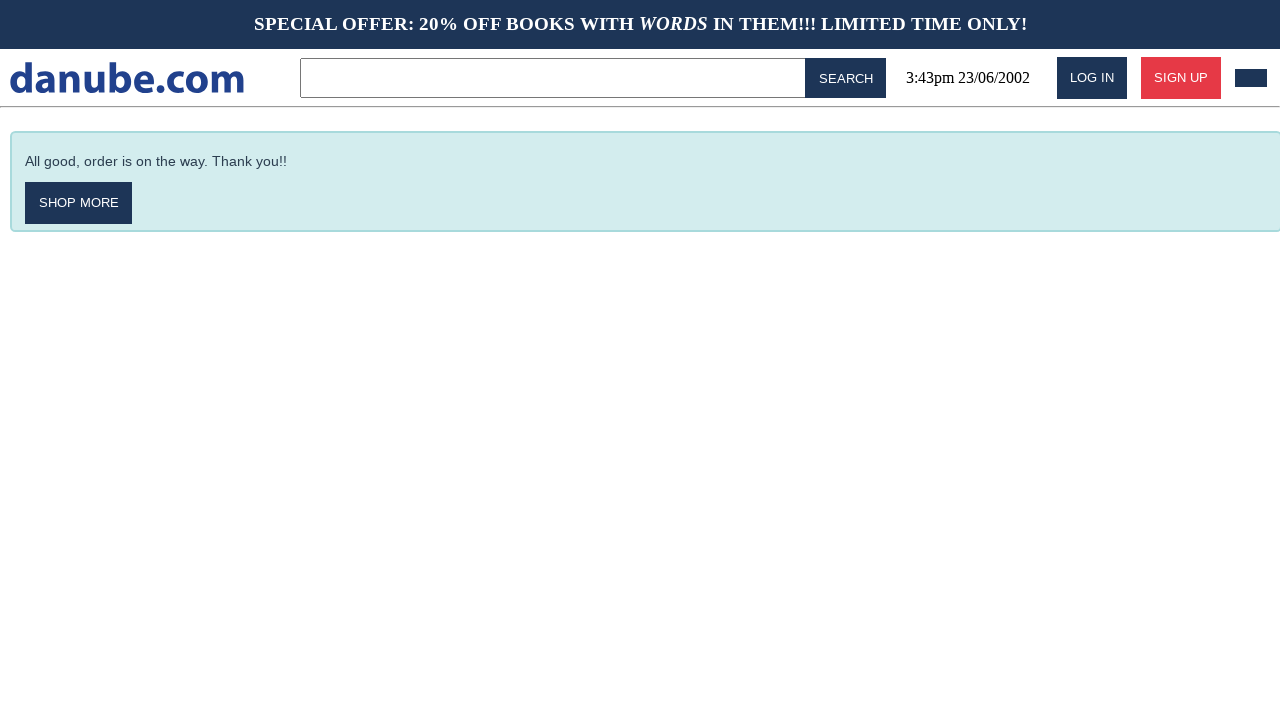

Order confirmation message is visible
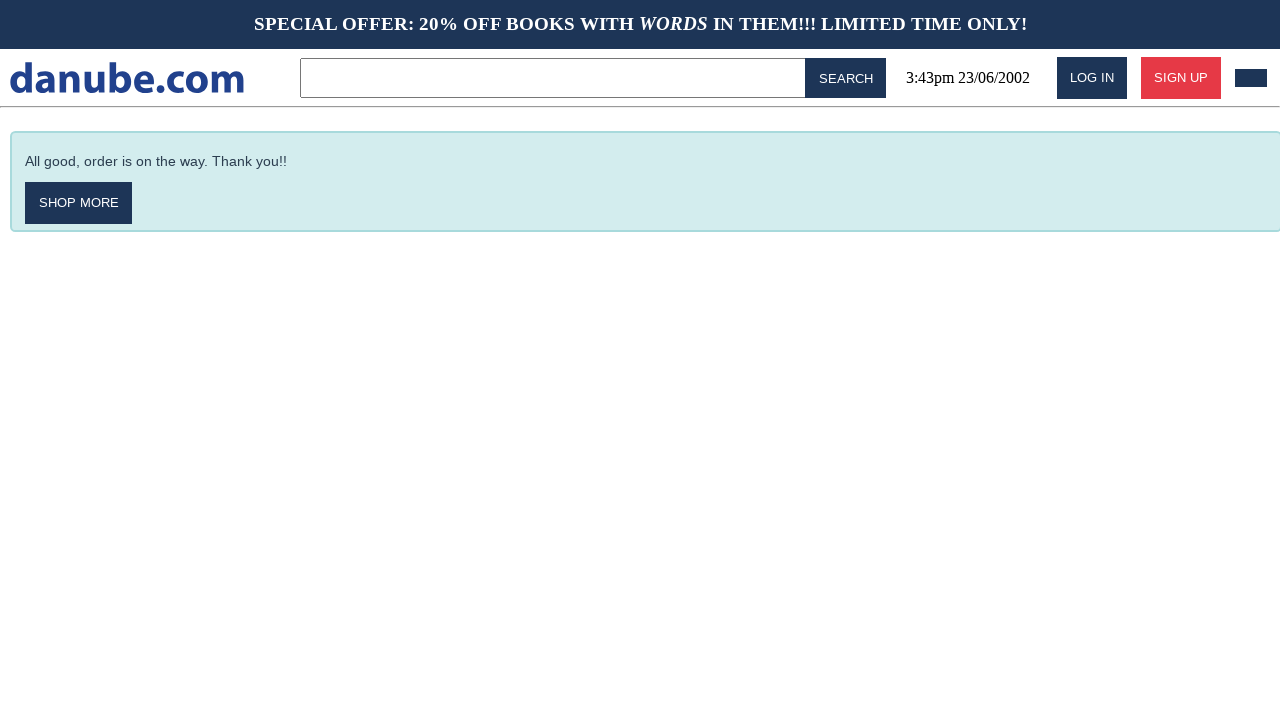

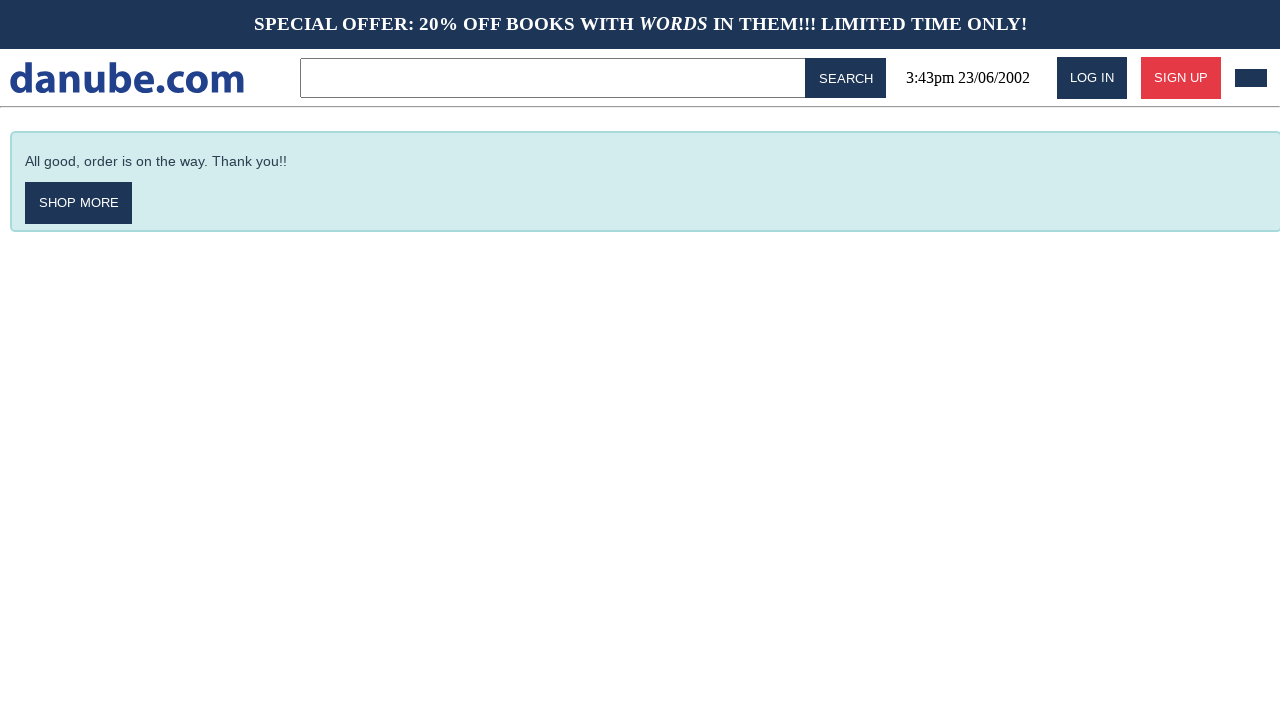